Tests a verification button by clicking it and checking for a success message

Starting URL: http://suninjuly.github.io/wait1.html

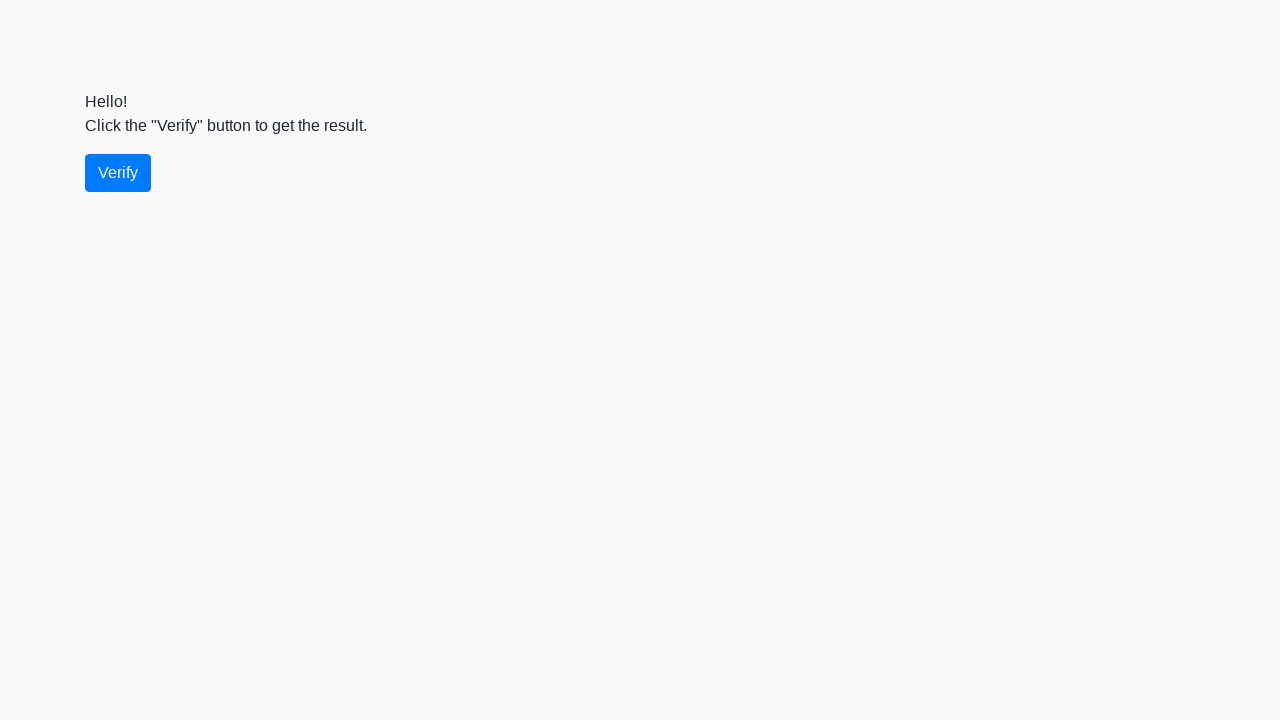

Clicked the verify button at (118, 173) on #verify
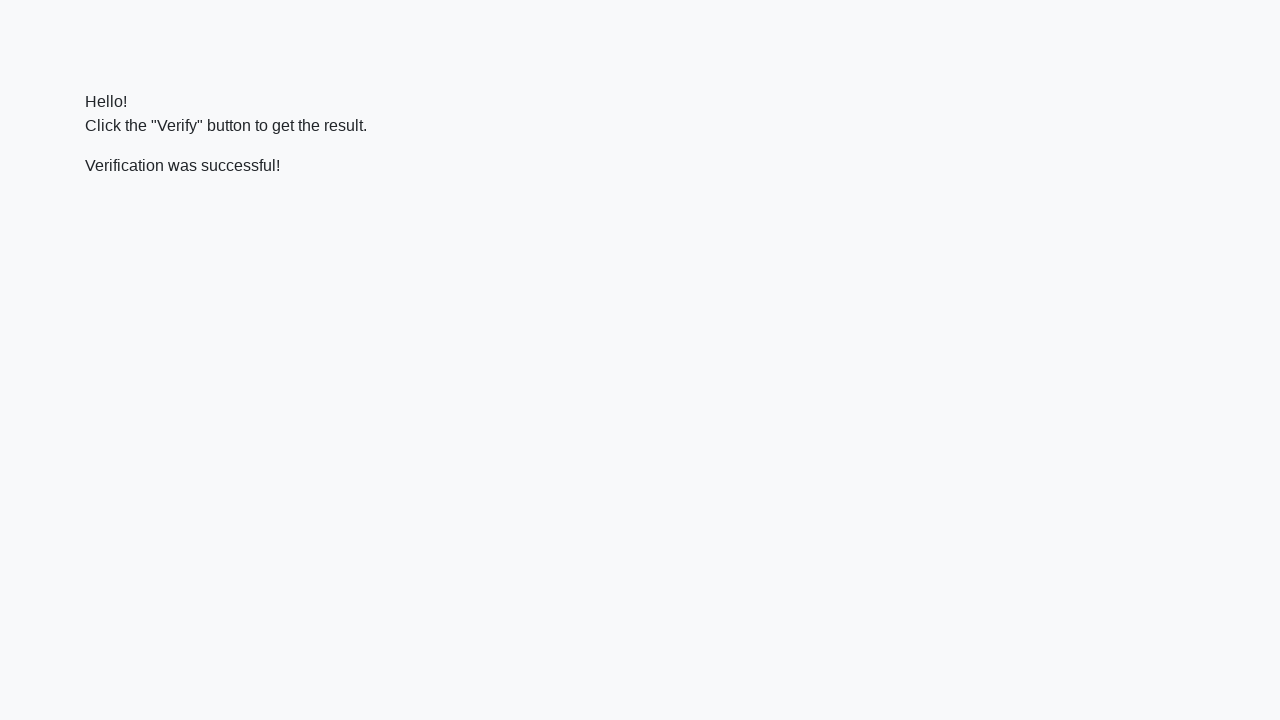

Waited for verify message to appear
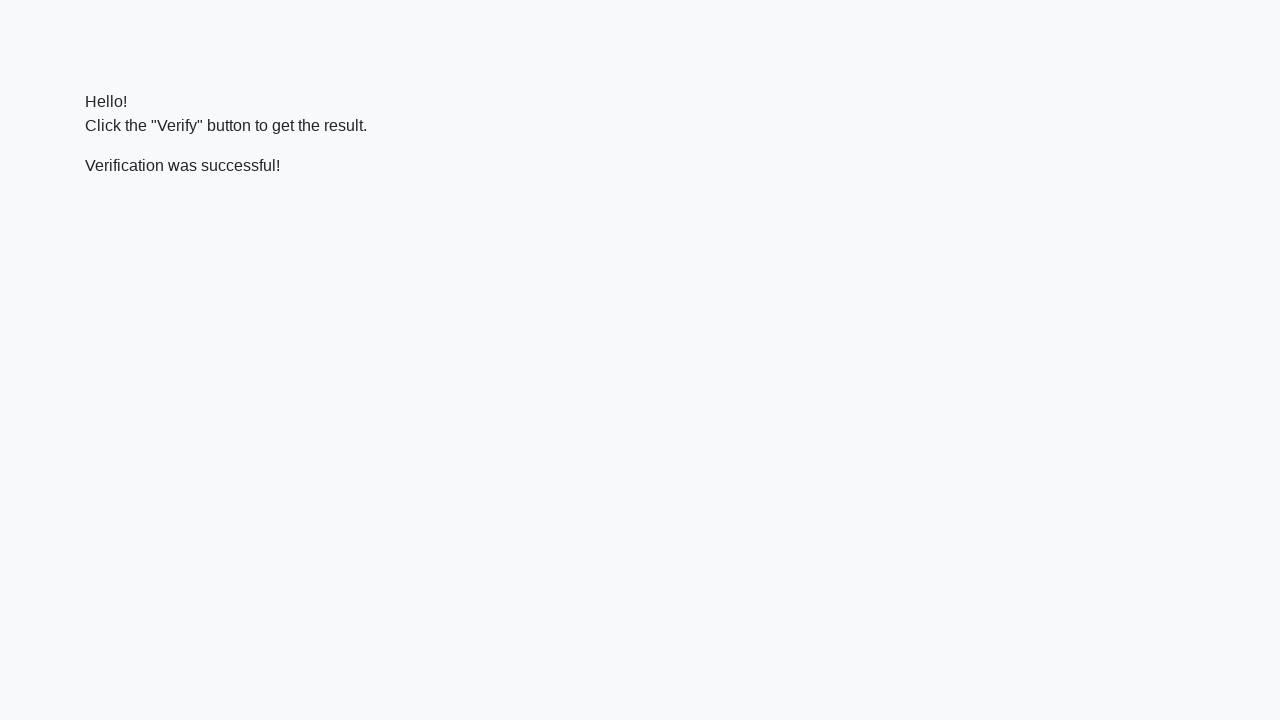

Verified success message contains 'successful'
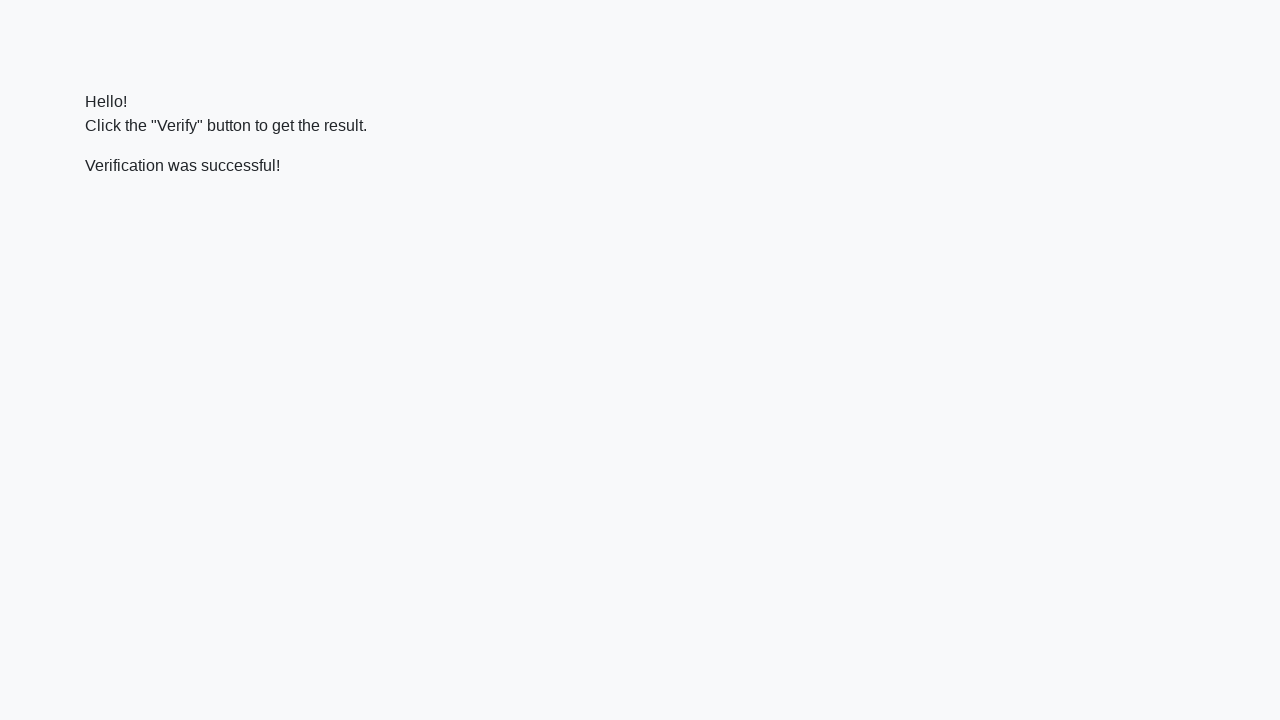

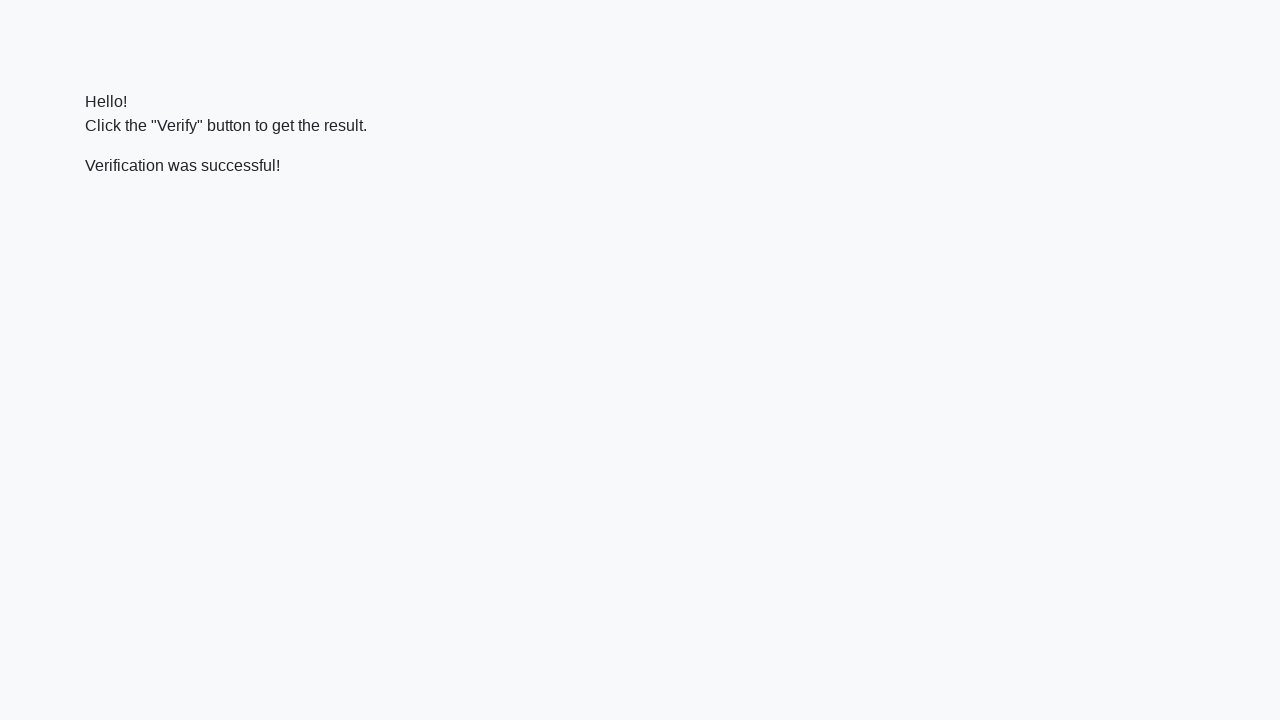